Tests keyboard actions by entering text in the first input box, then using keyboard shortcuts to select all, copy, and paste the text into the second input box

Starting URL: https://text-compare.com/

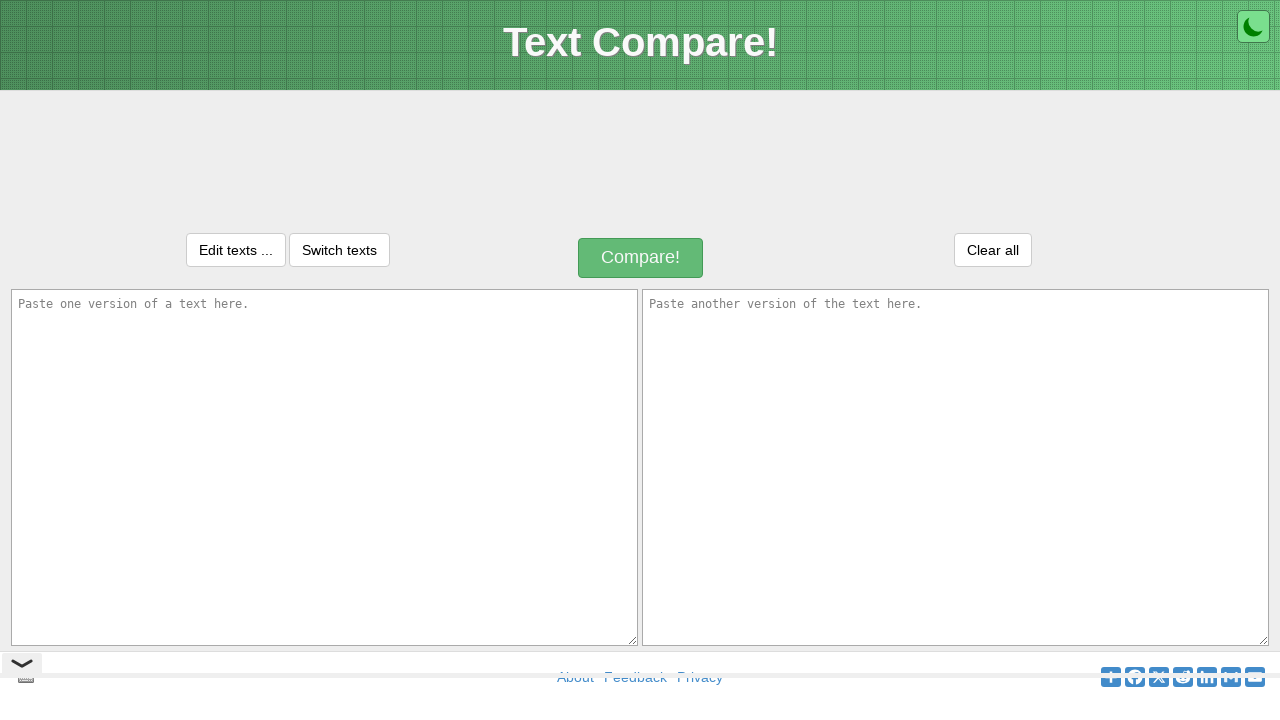

Entered 'Welcome to selenium' in the first input box on #inputText1
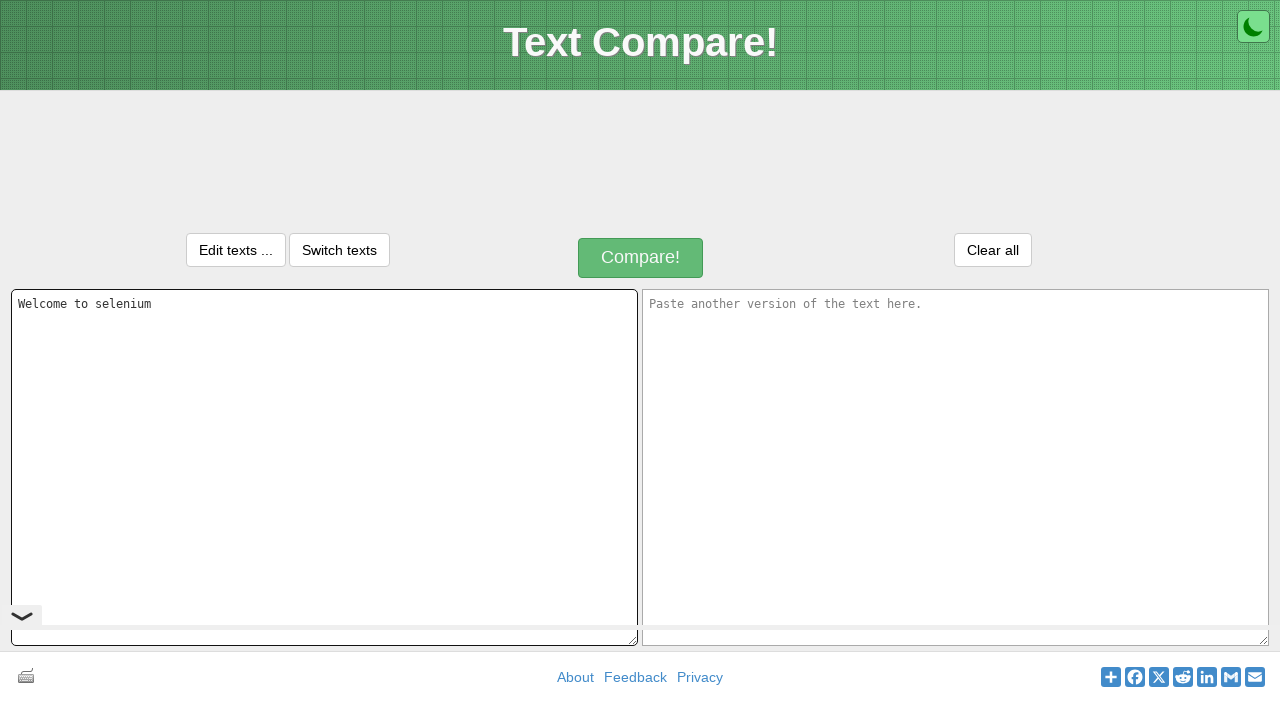

Clicked on the first input box to ensure it's focused at (324, 467) on #inputText1
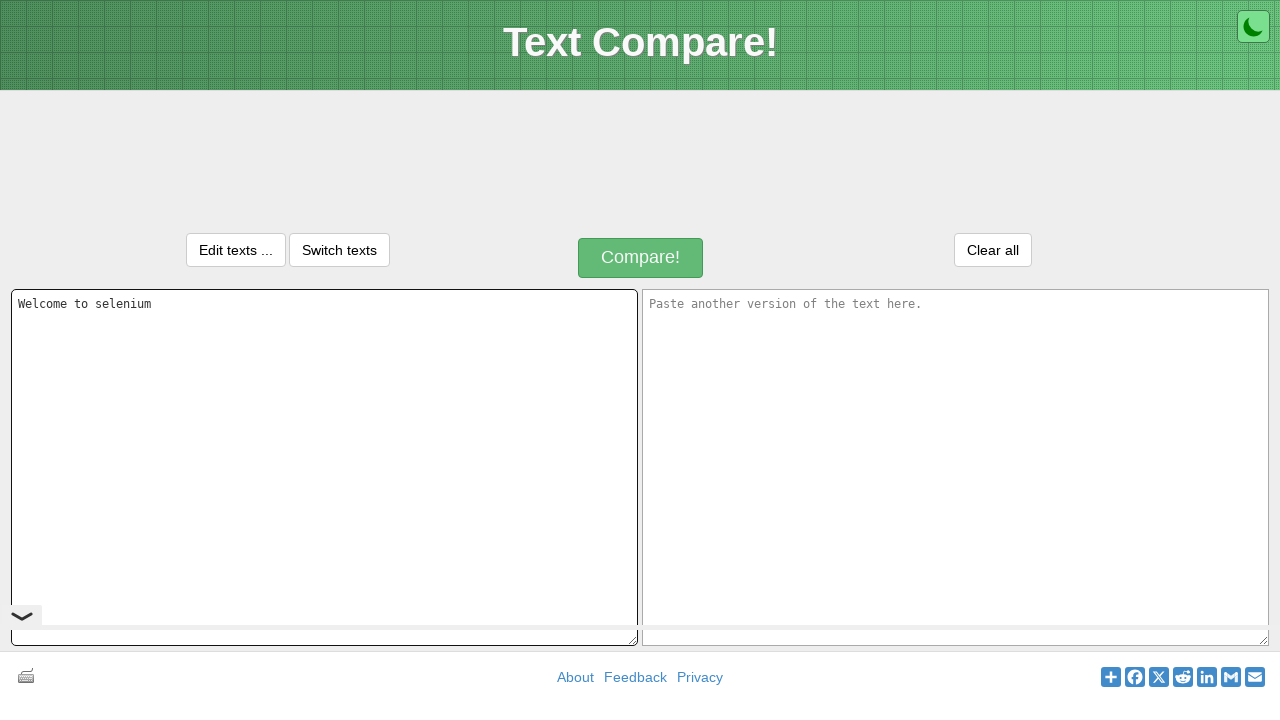

Selected all text in the first input box using Ctrl+A
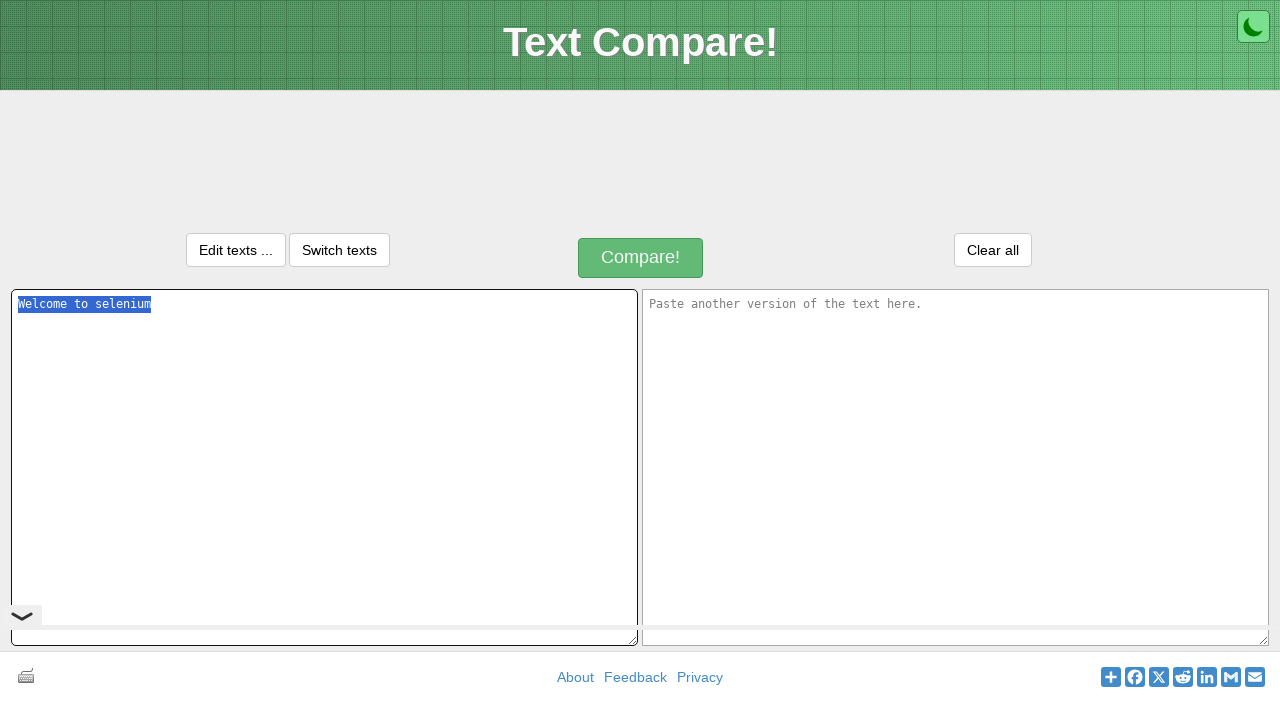

Copied the selected text using Ctrl+C
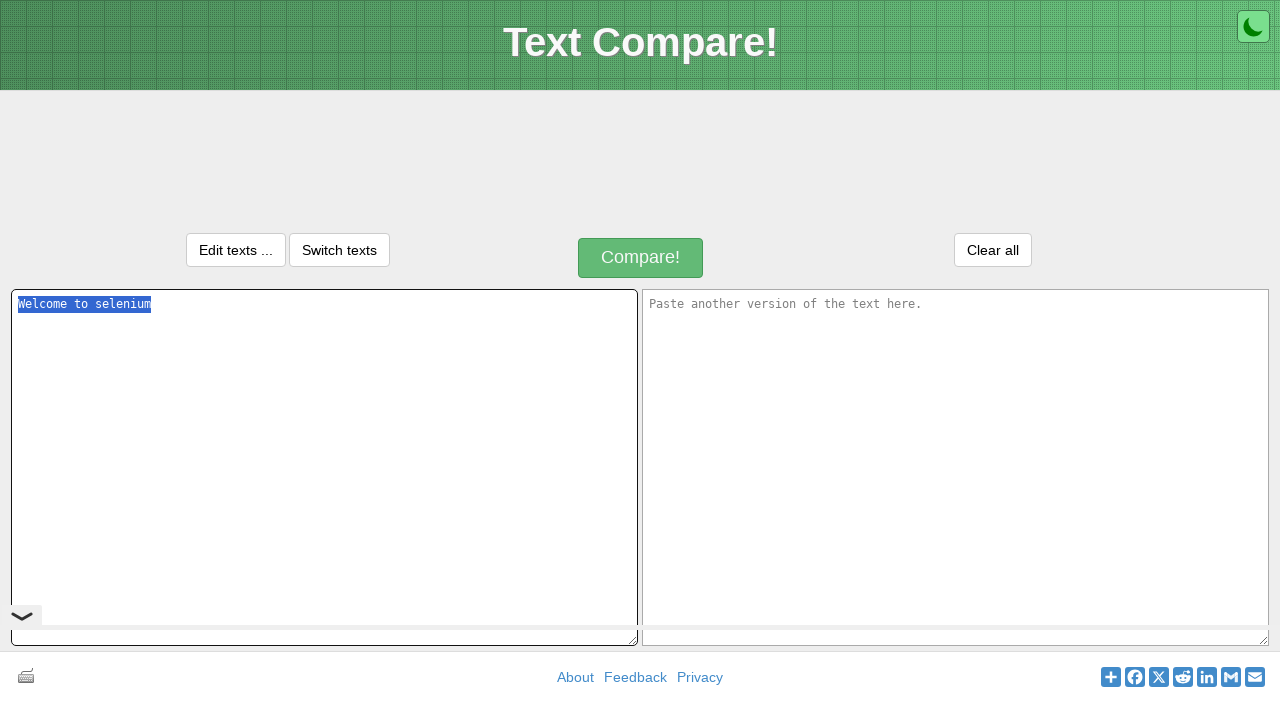

Moved focus to the second input box using Tab
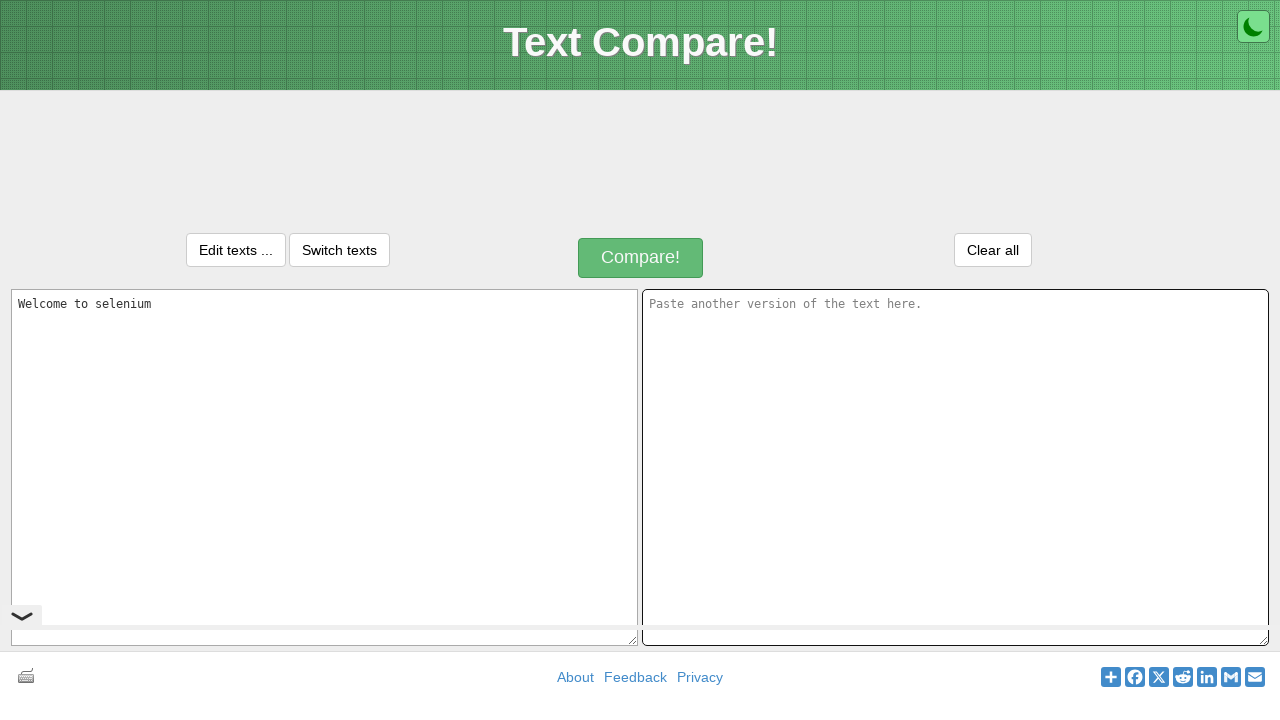

Pasted the copied text into the second input box using Ctrl+V
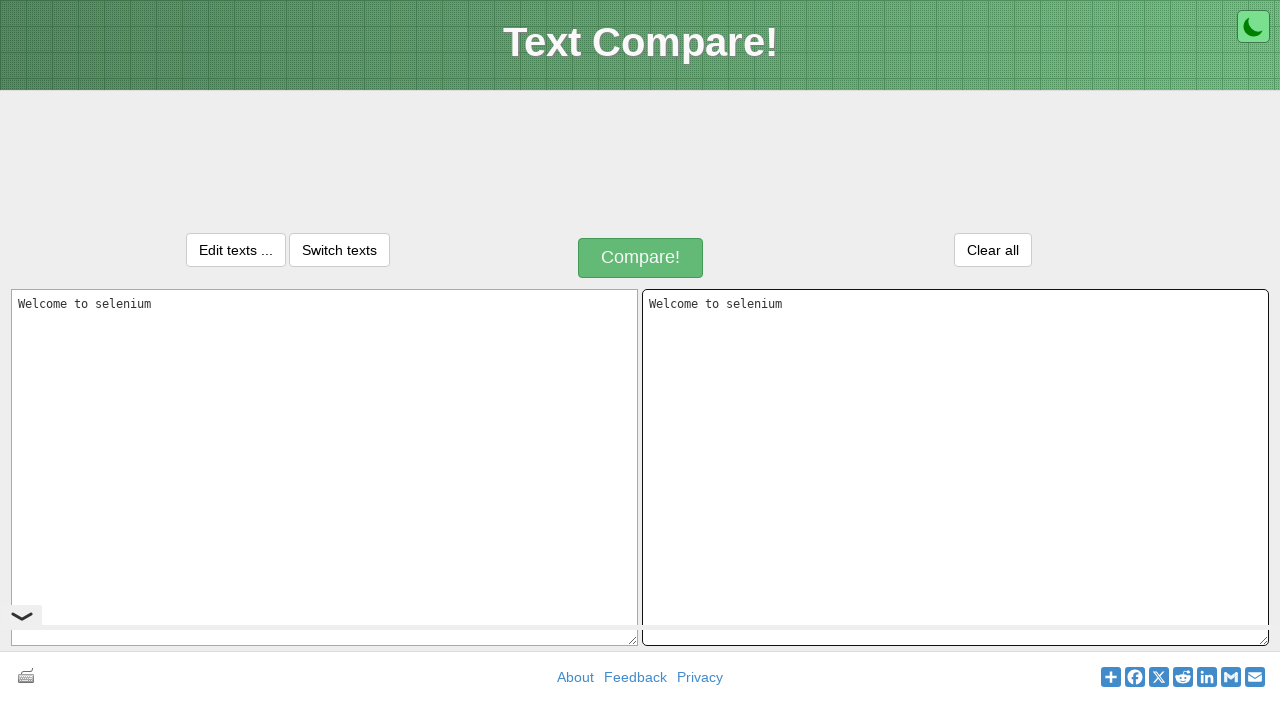

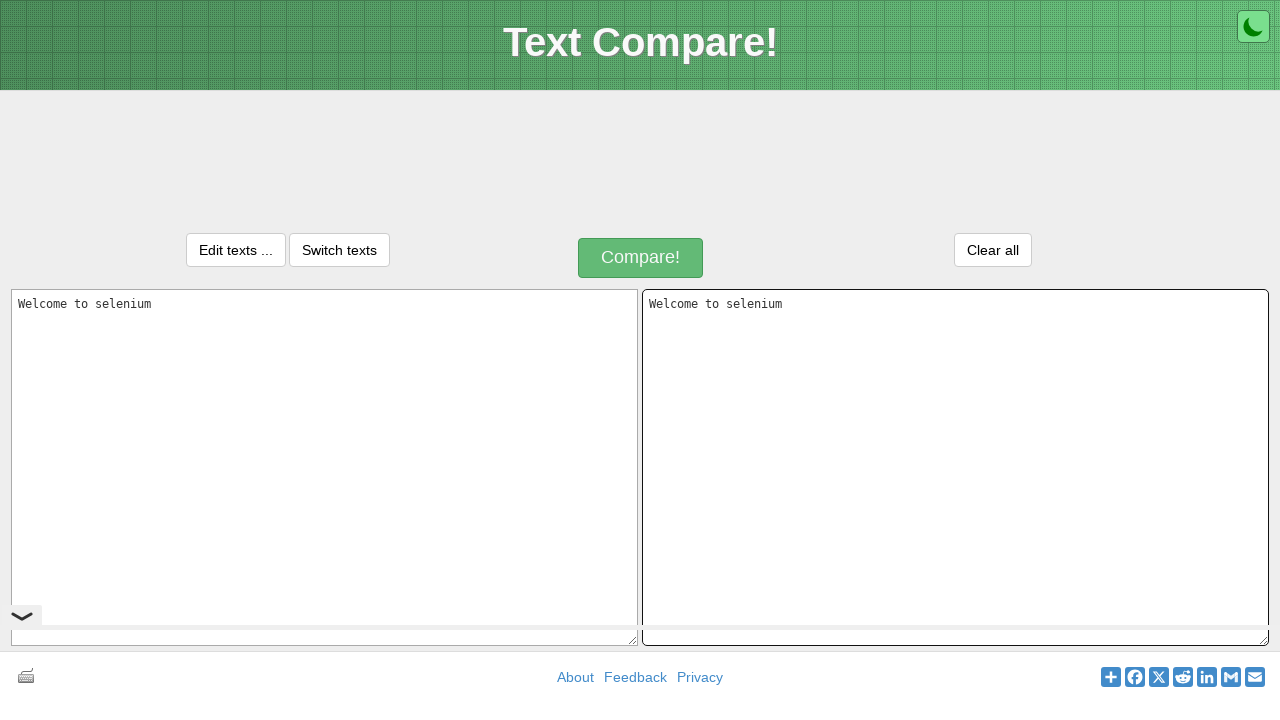